Tests checkbox interactions by checking the first checkbox if unchecked, unchecking the second checkbox if checked, and then verifying both checkboxes are in the expected states.

Starting URL: http://the-internet.herokuapp.com/checkboxes

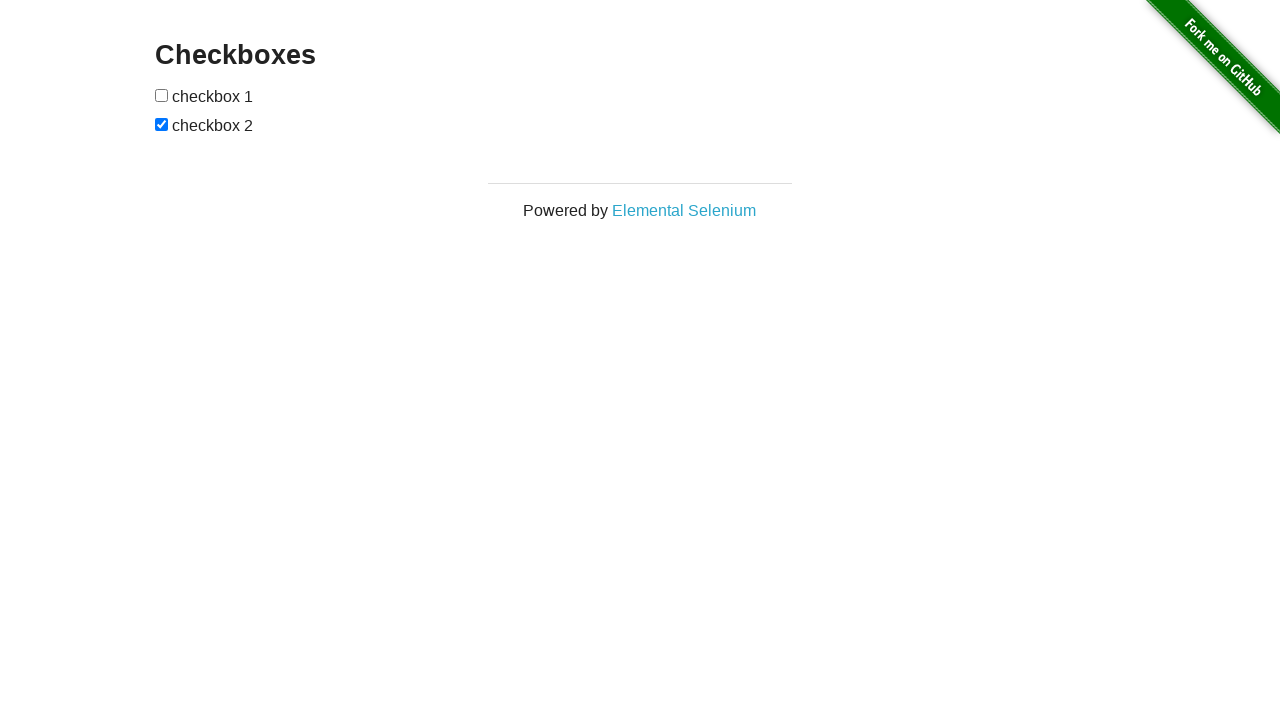

Located first checkbox element
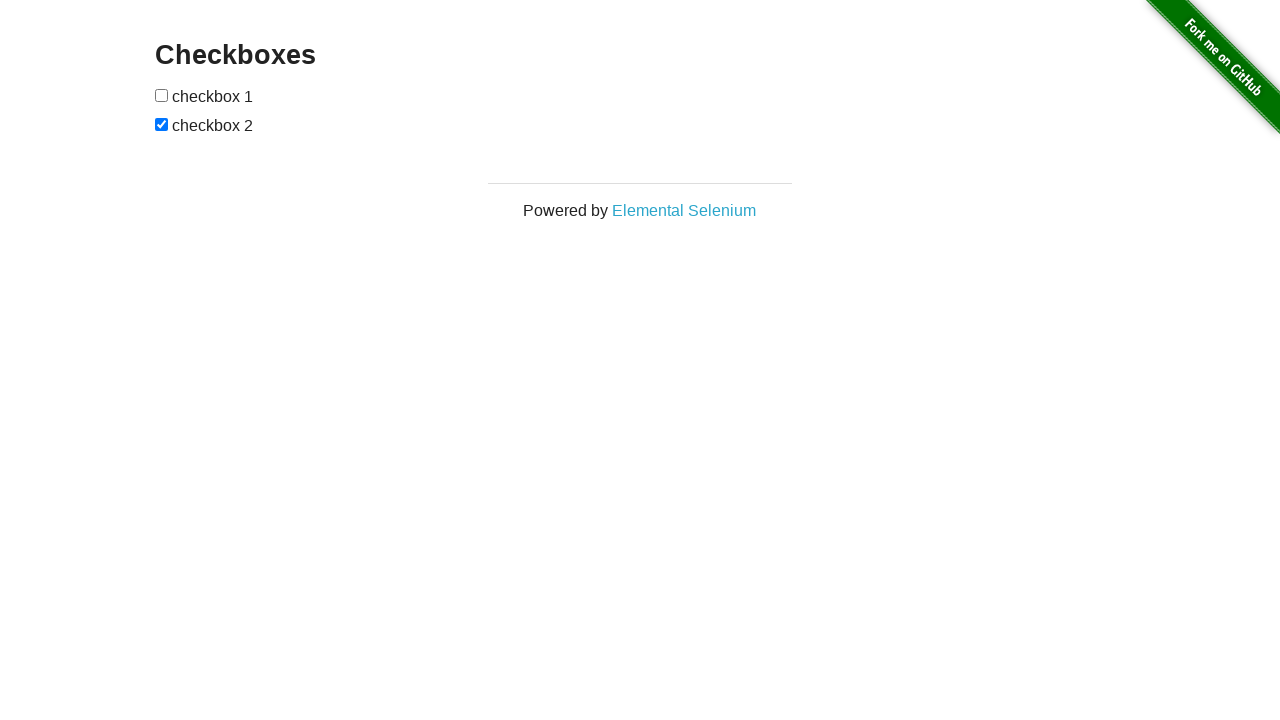

Checked that first checkbox is not already checked
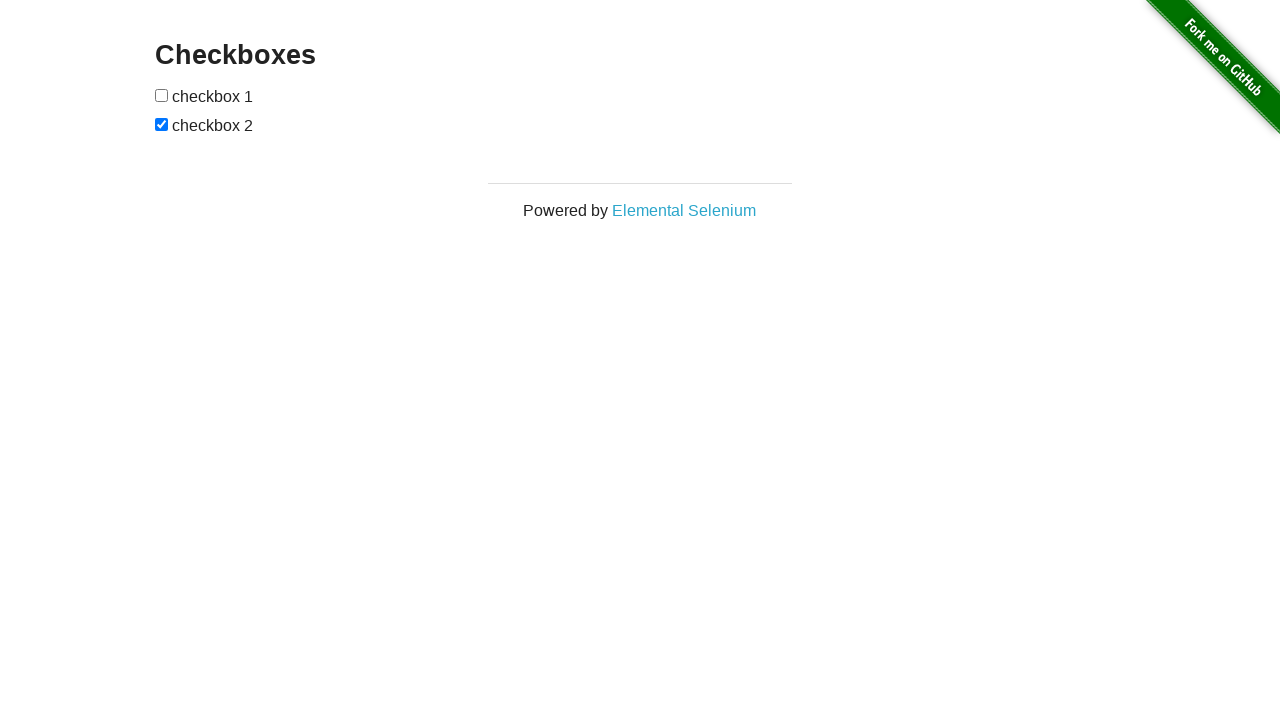

Clicked first checkbox to check it at (162, 95) on xpath=//*[@id='checkboxes']/input[1]
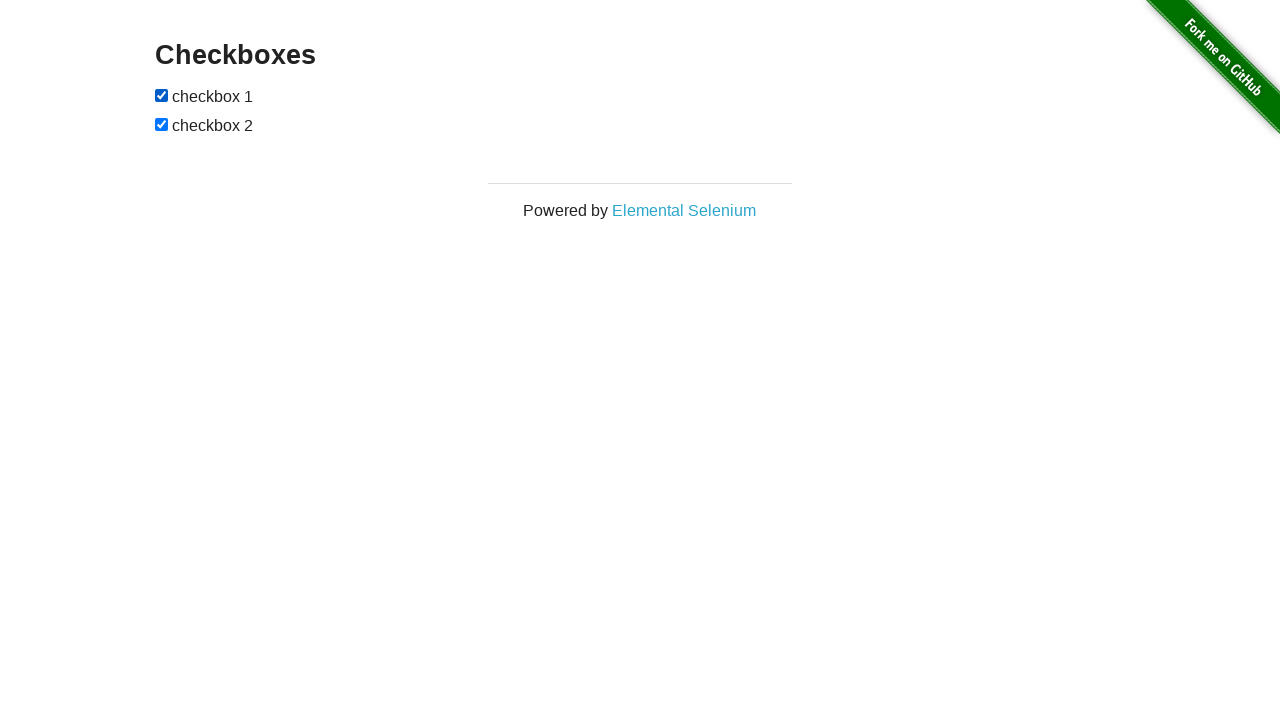

Located second checkbox element
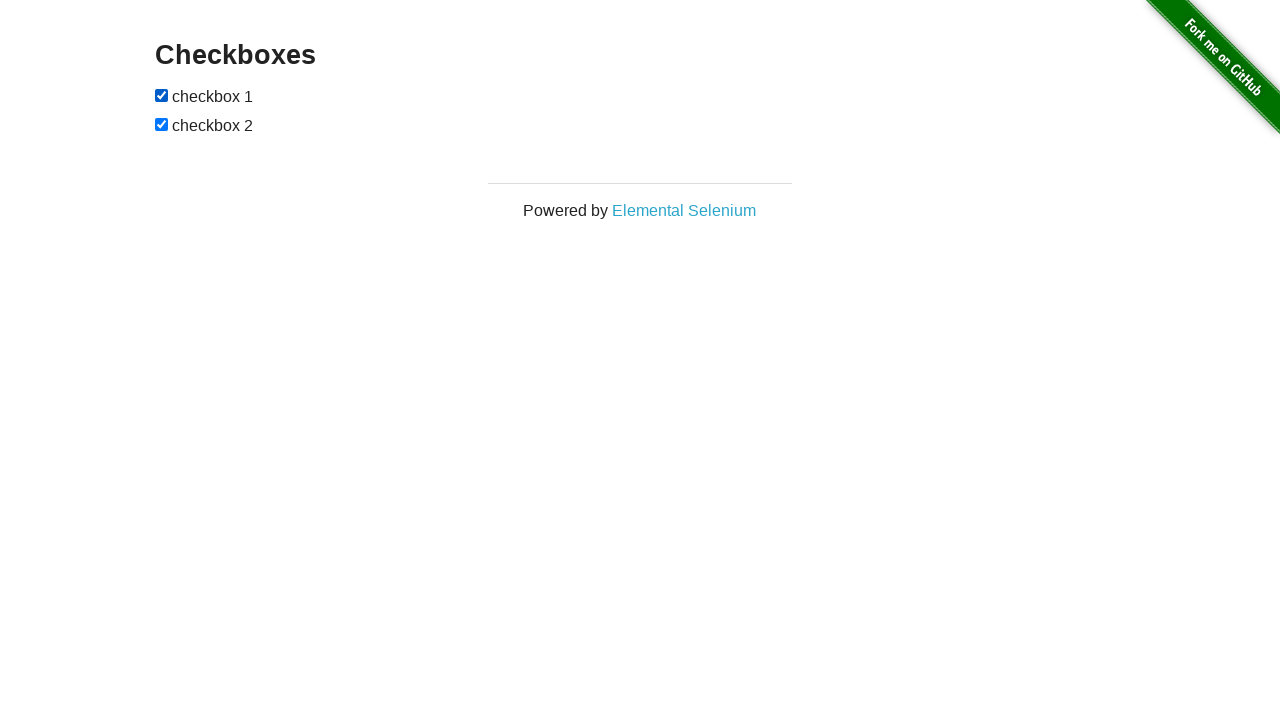

Confirmed that second checkbox is checked
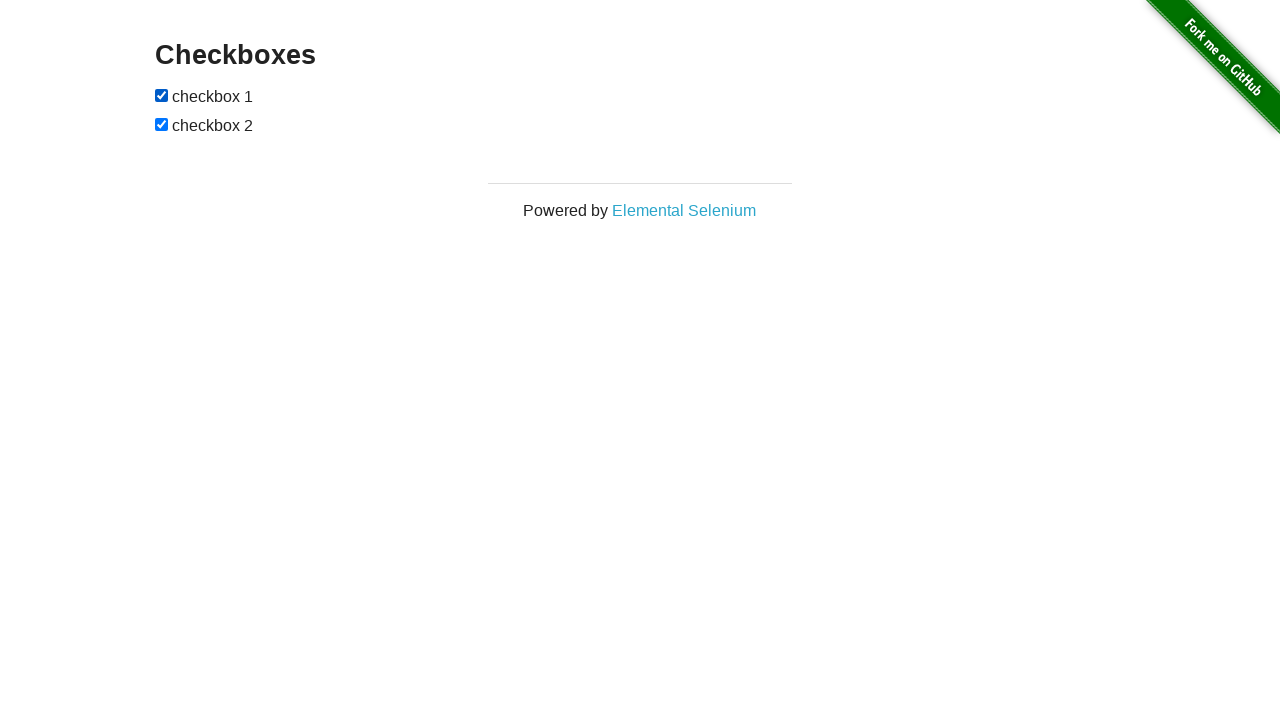

Clicked second checkbox to uncheck it at (162, 124) on xpath=//*[@id='checkboxes']/input[2]
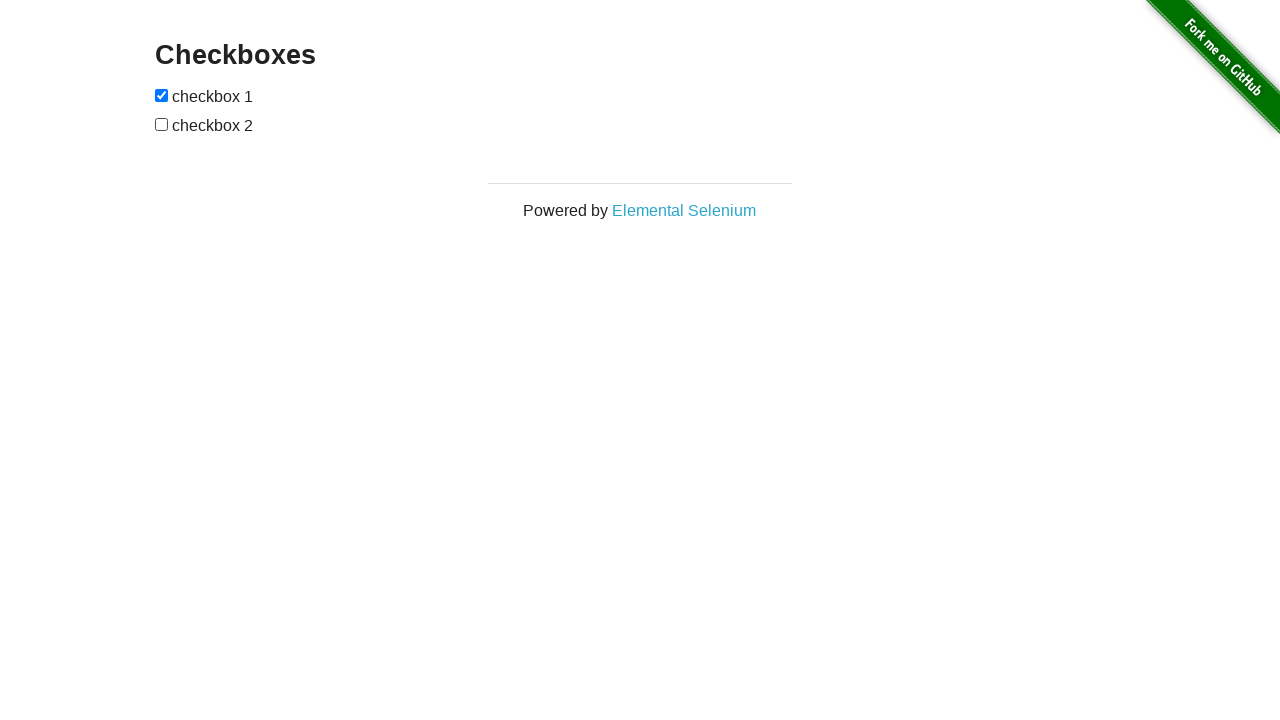

Verified that first checkbox is checked
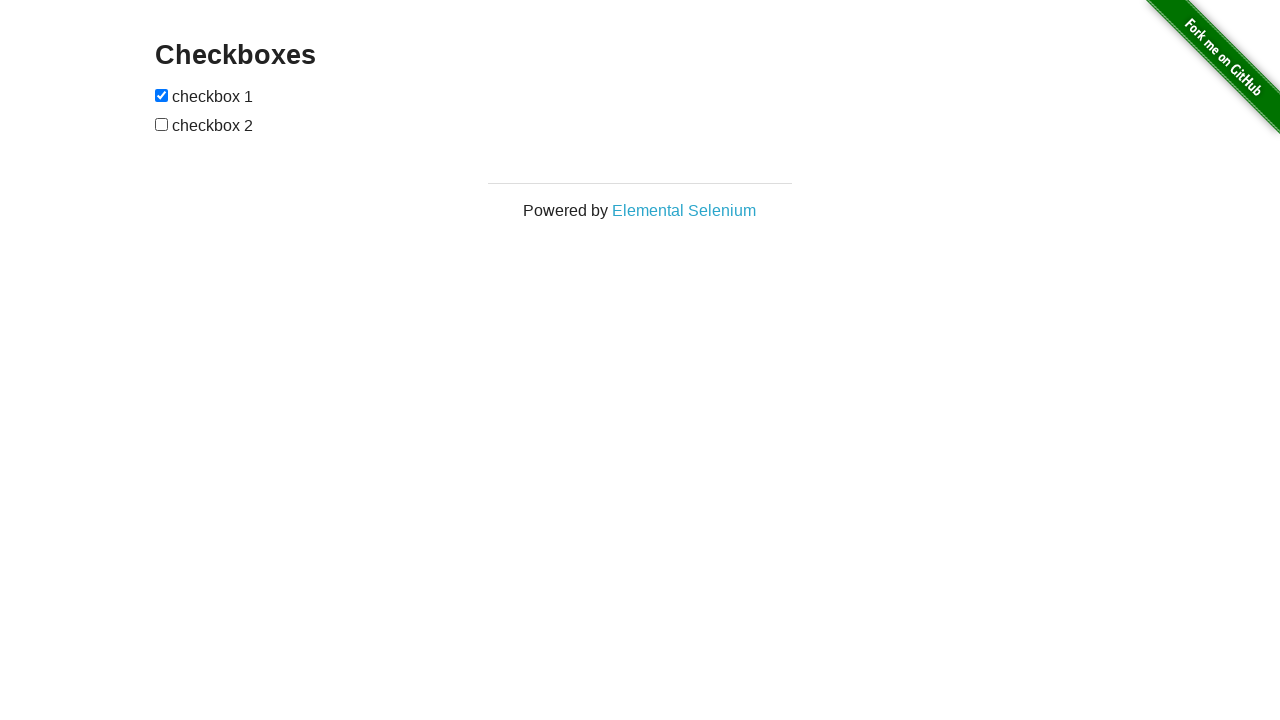

Verified that second checkbox is unchecked
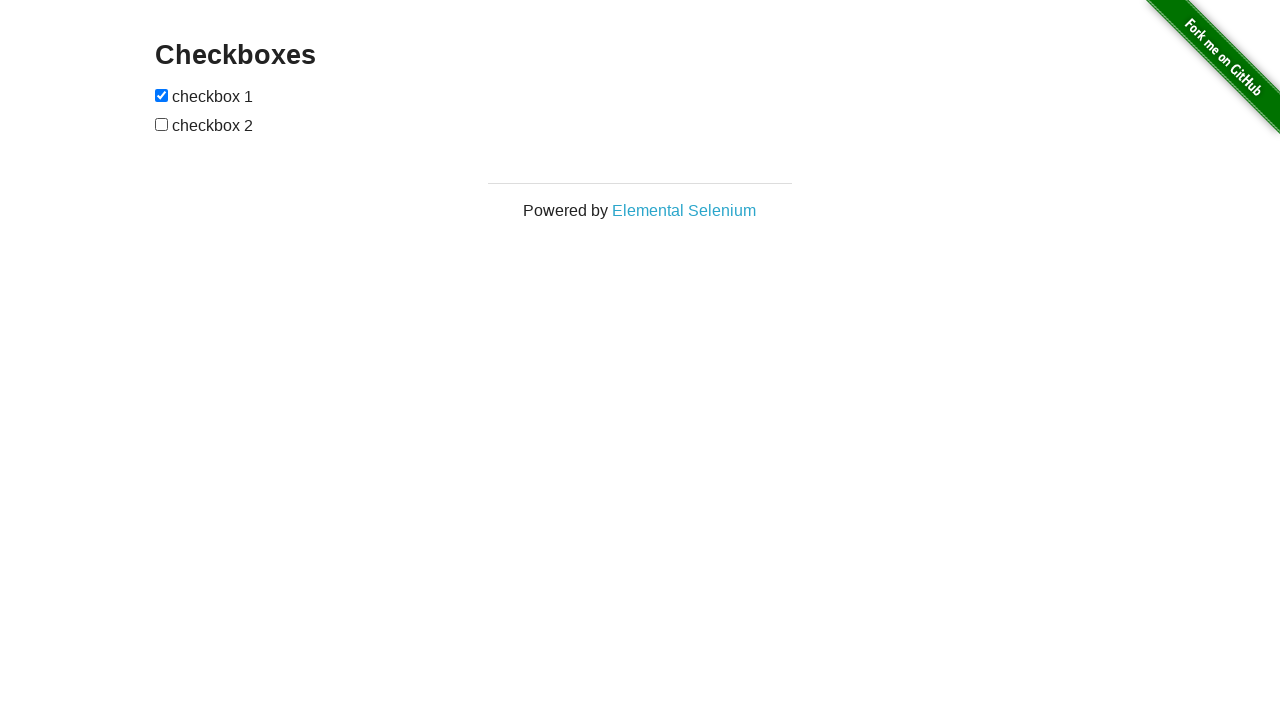

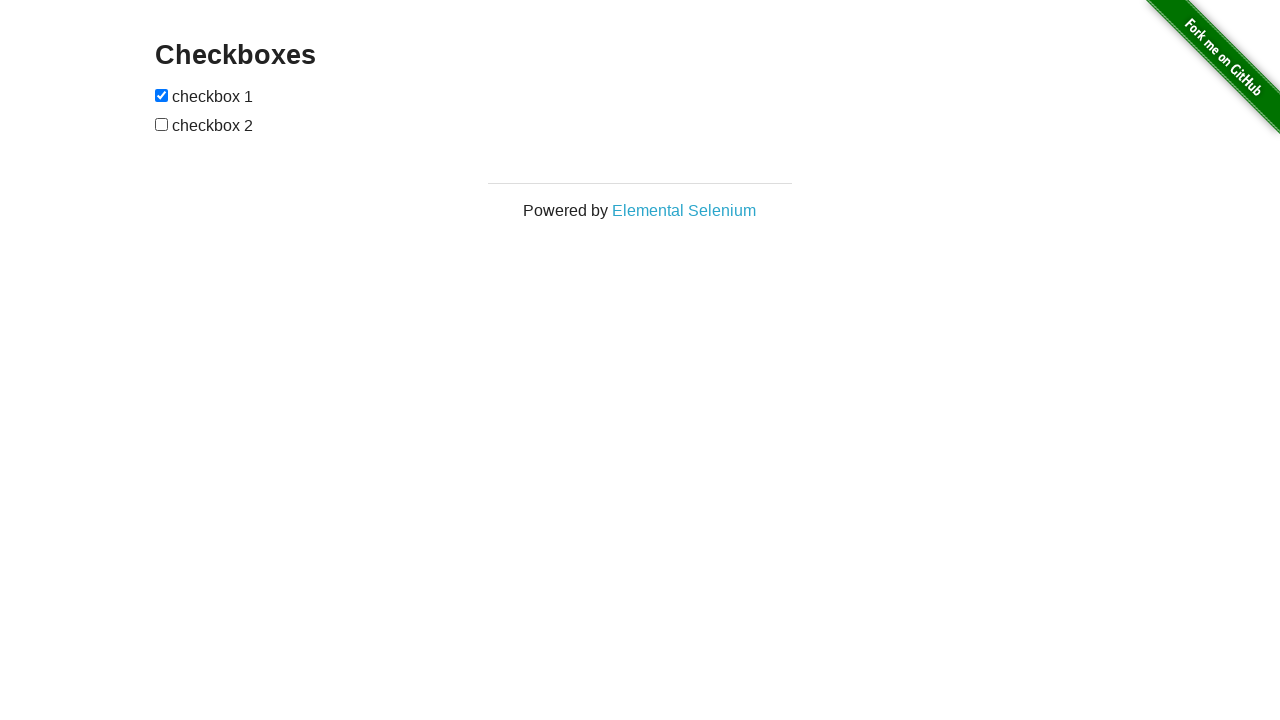